Tests checkbox selection, dropdown interaction, text input, and alert handling by selecting a checkbox option, using its label to select a dropdown value, entering the text in an input field, and verifying the alert message.

Starting URL: https://rahulshettyacademy.com/AutomationPractice/

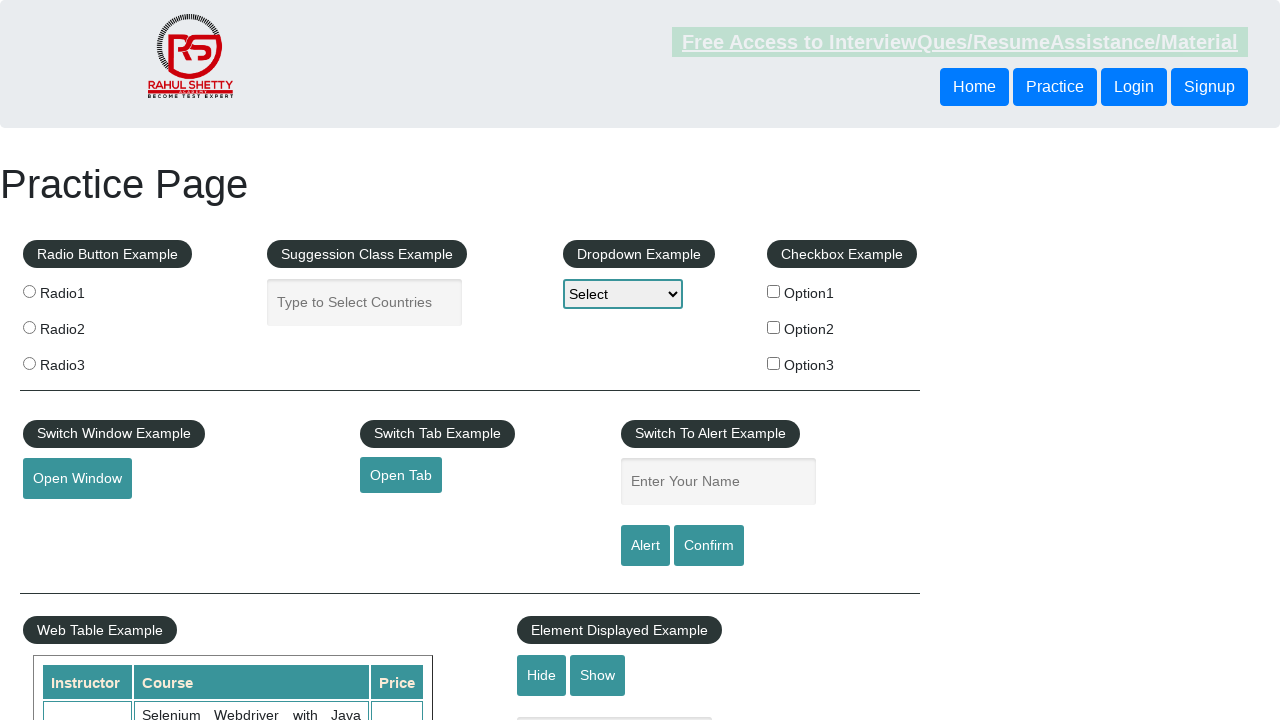

Selected the second checkbox option at (774, 327) on xpath=//div[@id='checkbox-example']/fieldset/label[2]/input
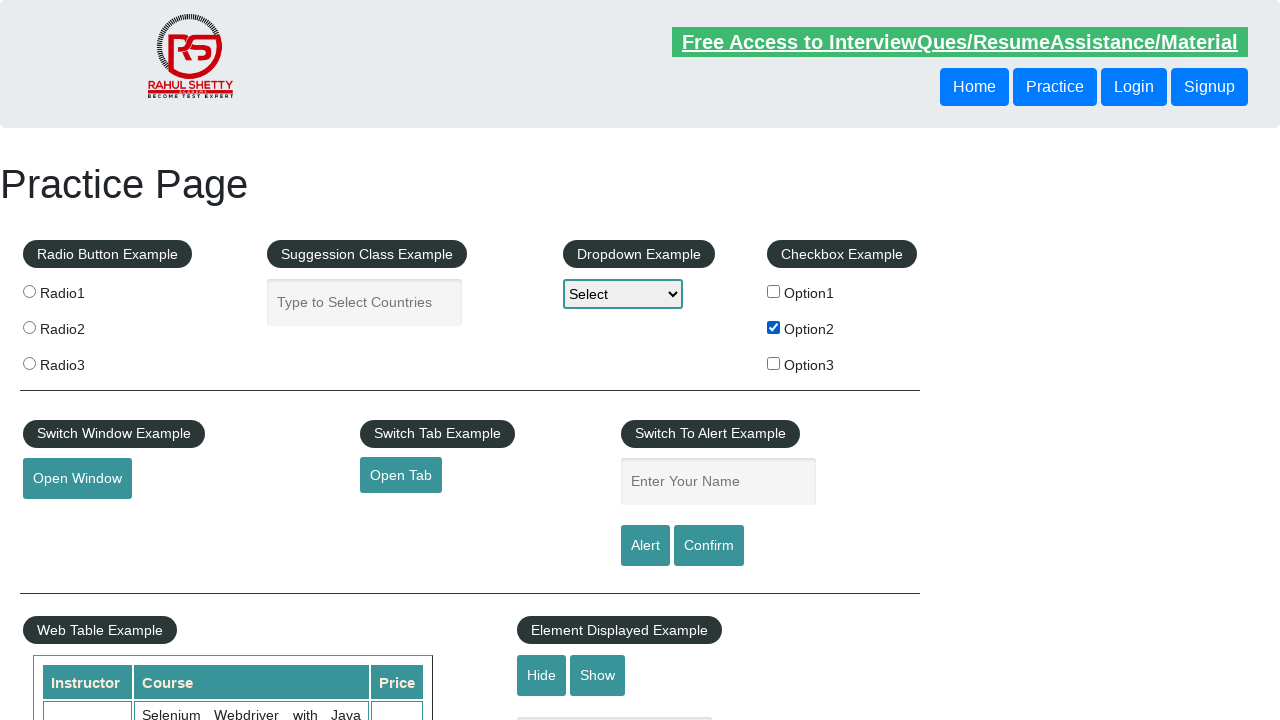

Retrieved label text 'Option2' from selected checkbox
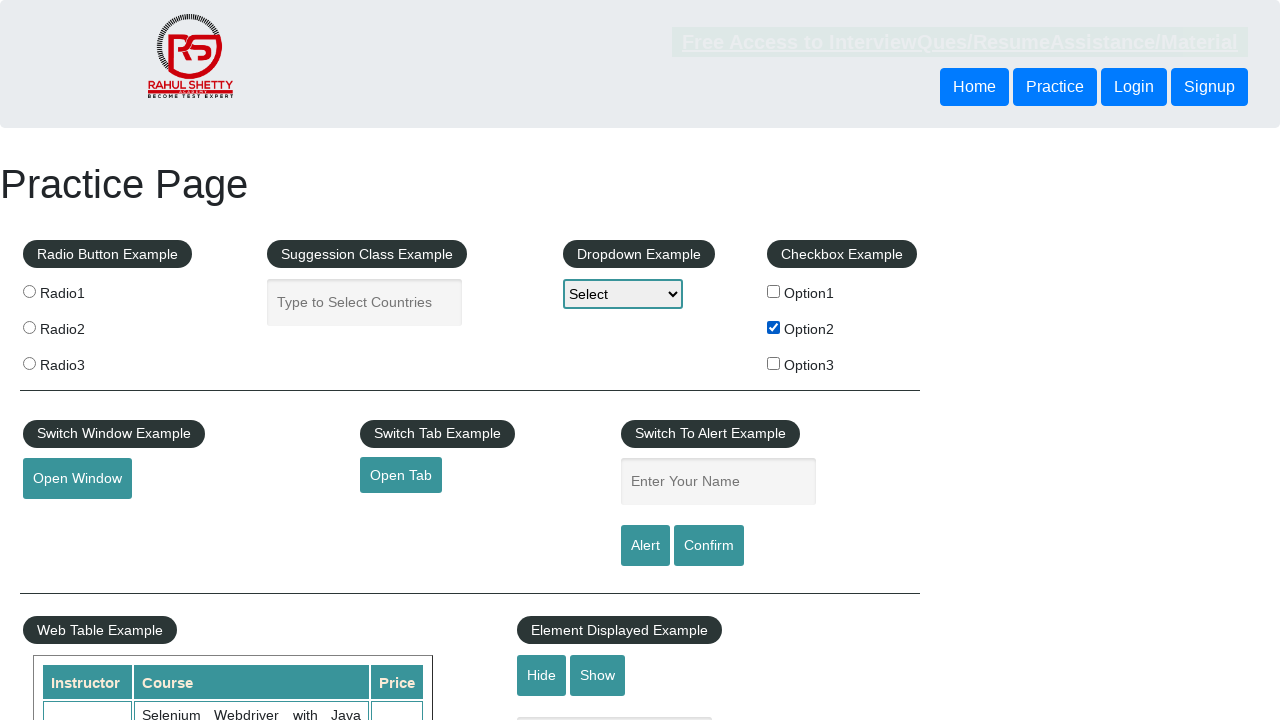

Selected 'Option2' from dropdown using label on #dropdown-class-example
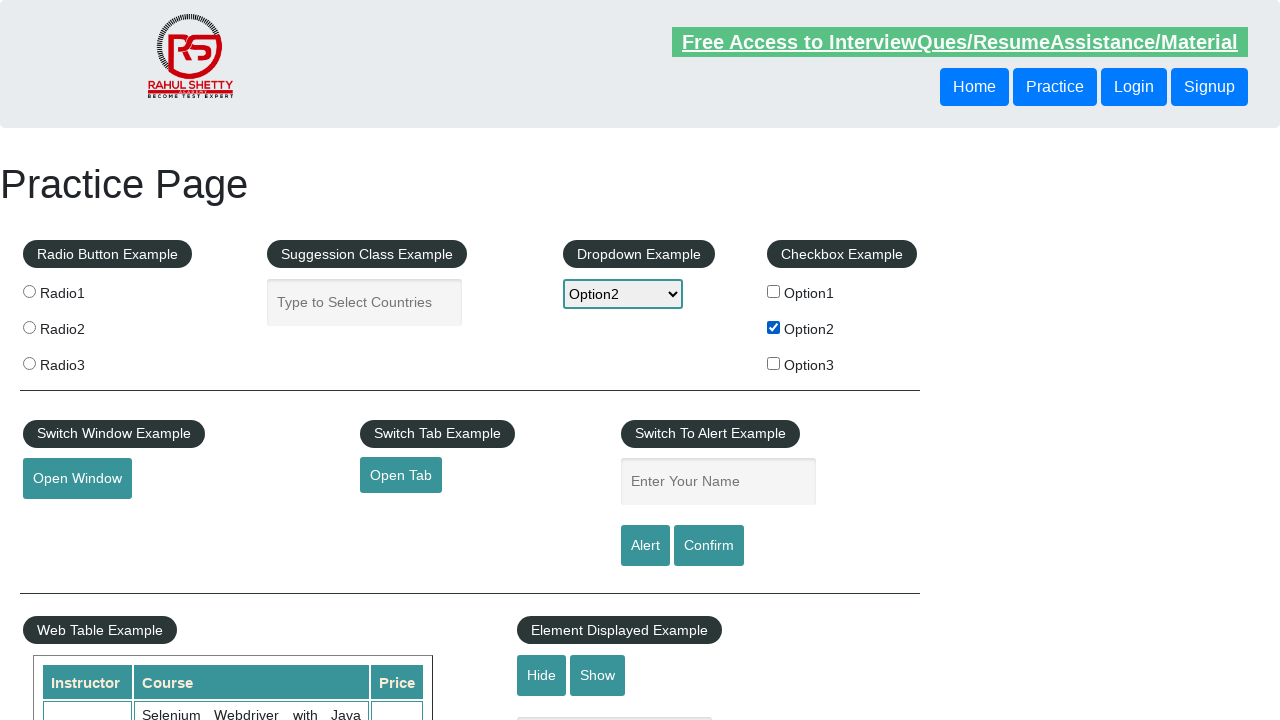

Filled name input field with 'Option2' on #name
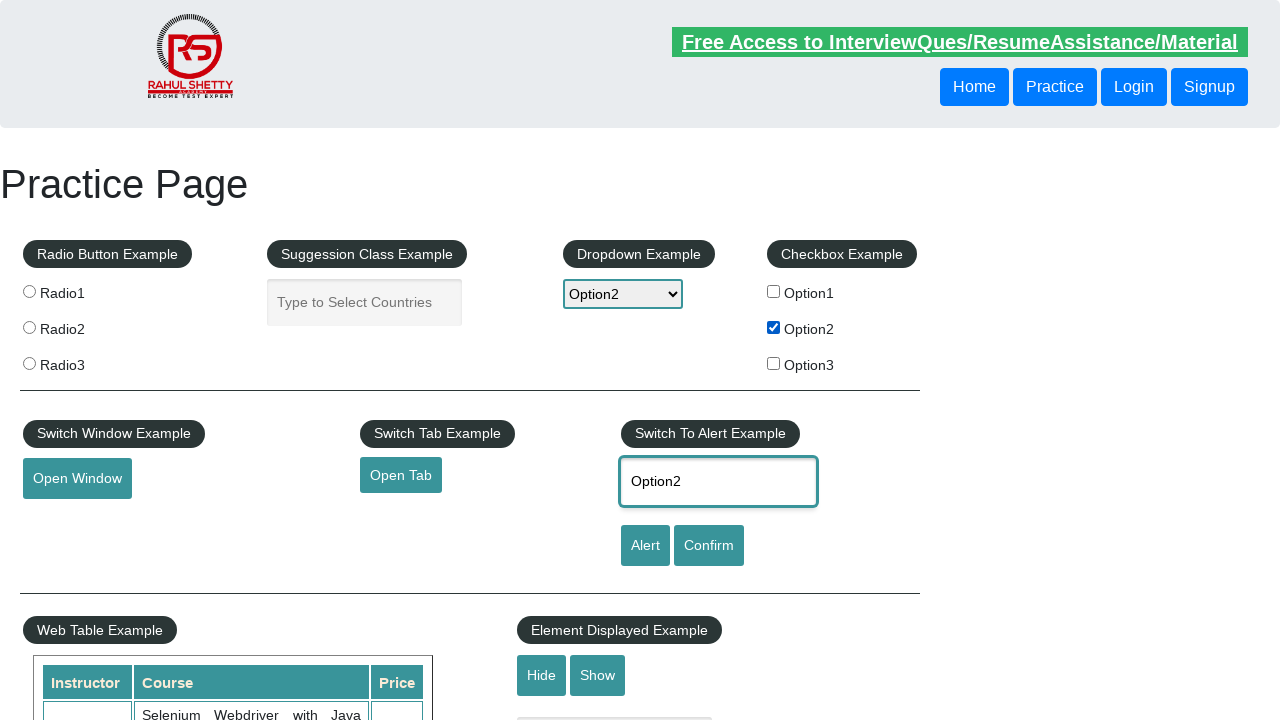

Clicked the Alert button at (645, 546) on #alertbtn
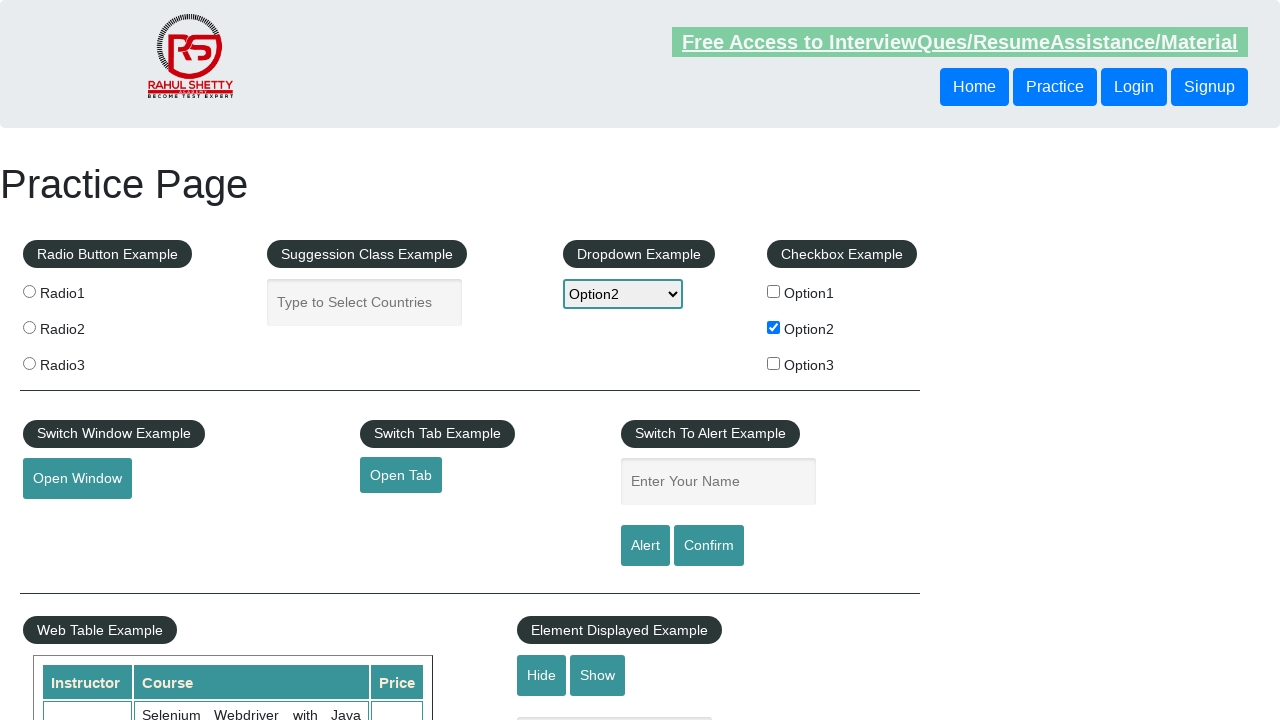

Set up alert dialog handler to accept
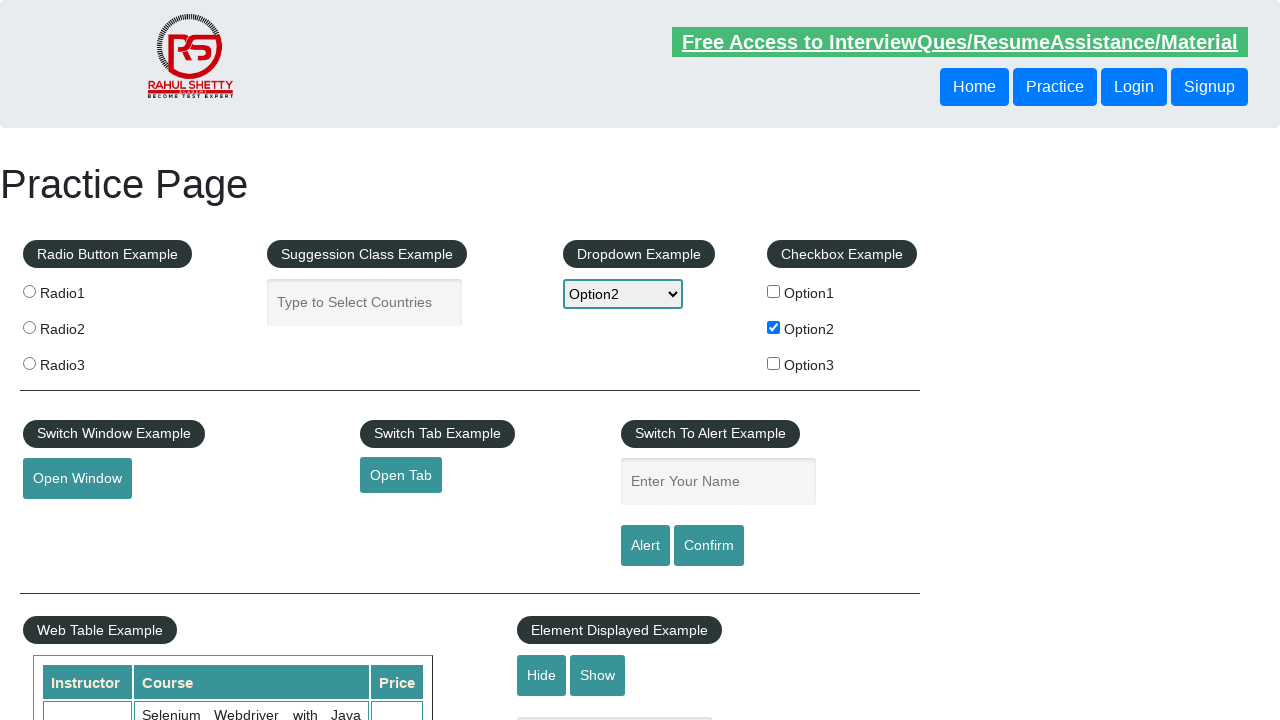

Waited for alert dialog to appear and be handled
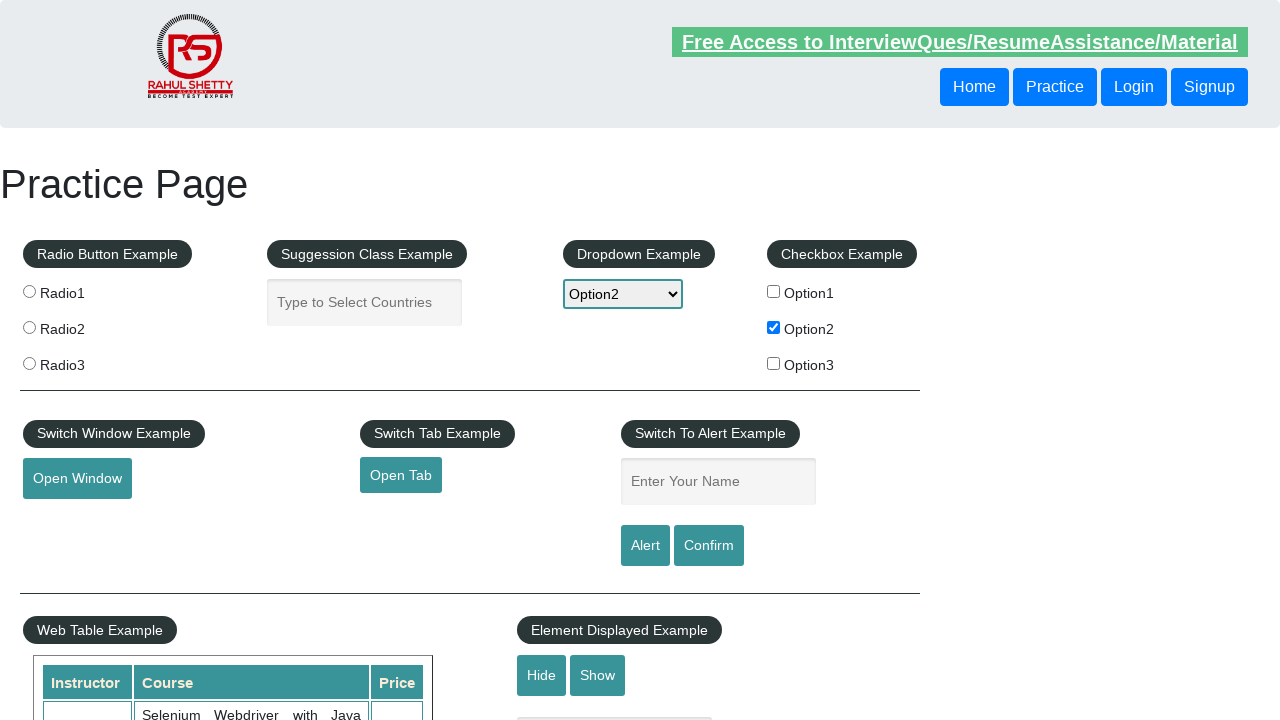

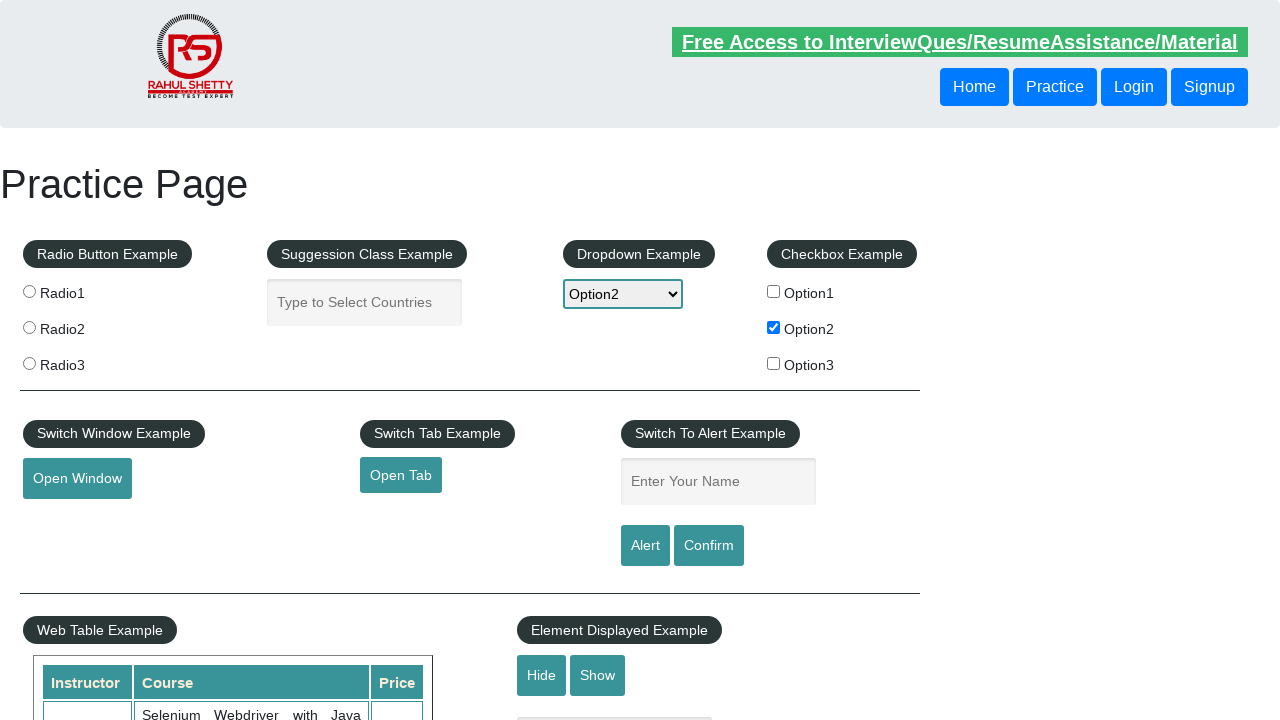